Tests JavaScript executor functionality by scrolling the page and a table element, then verifying that the sum of values in a table column matches the displayed total amount

Starting URL: https://rahulshettyacademy.com/AutomationPractice/

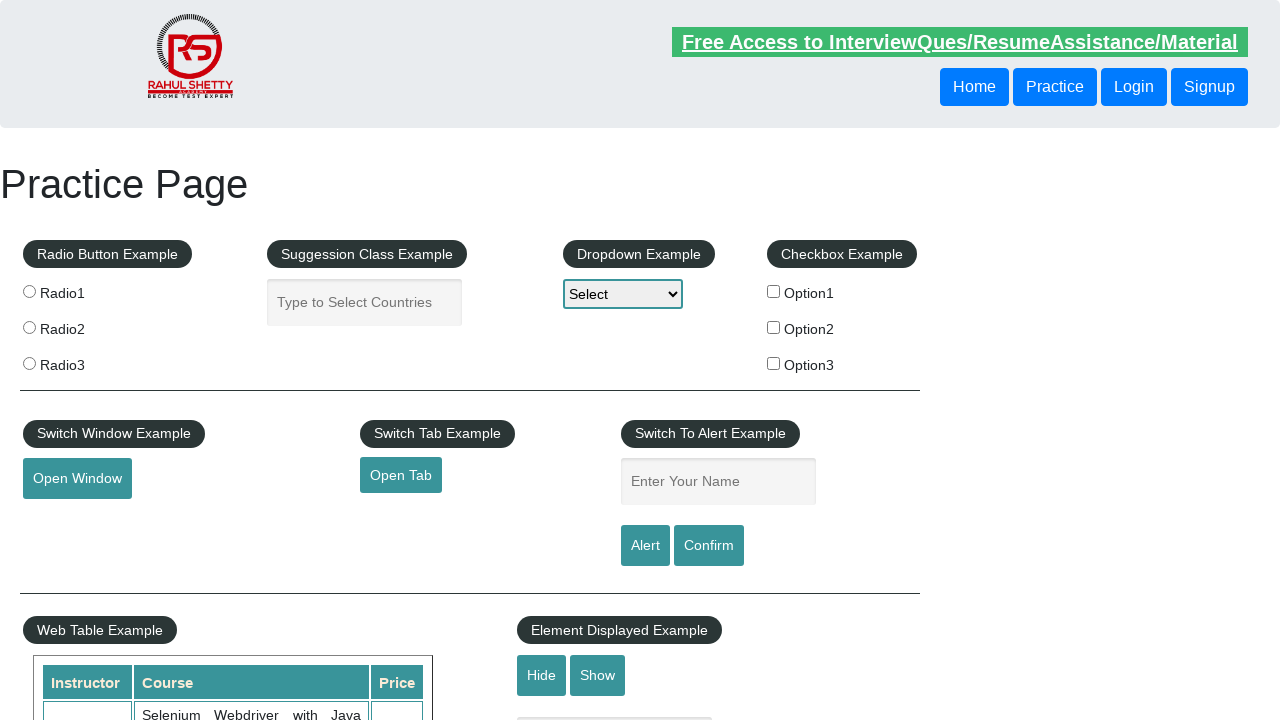

Scrolled page down by 500 pixels
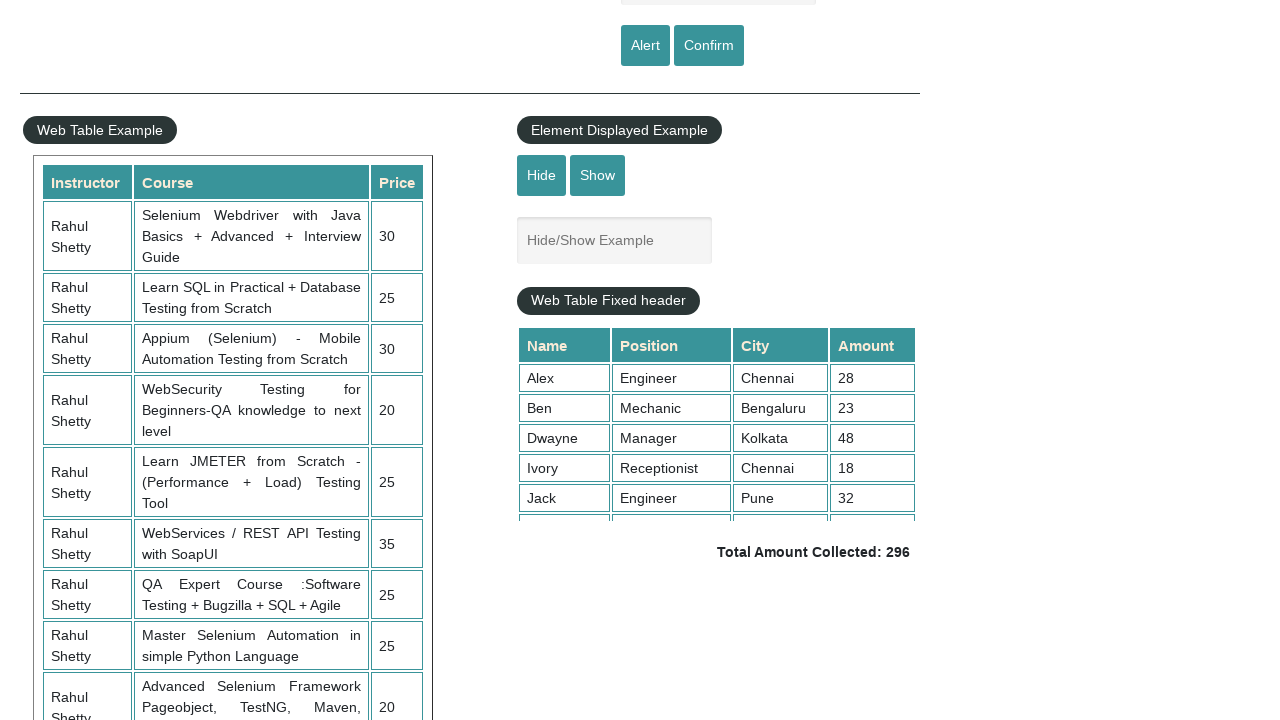

Waited 1 second for scroll to complete
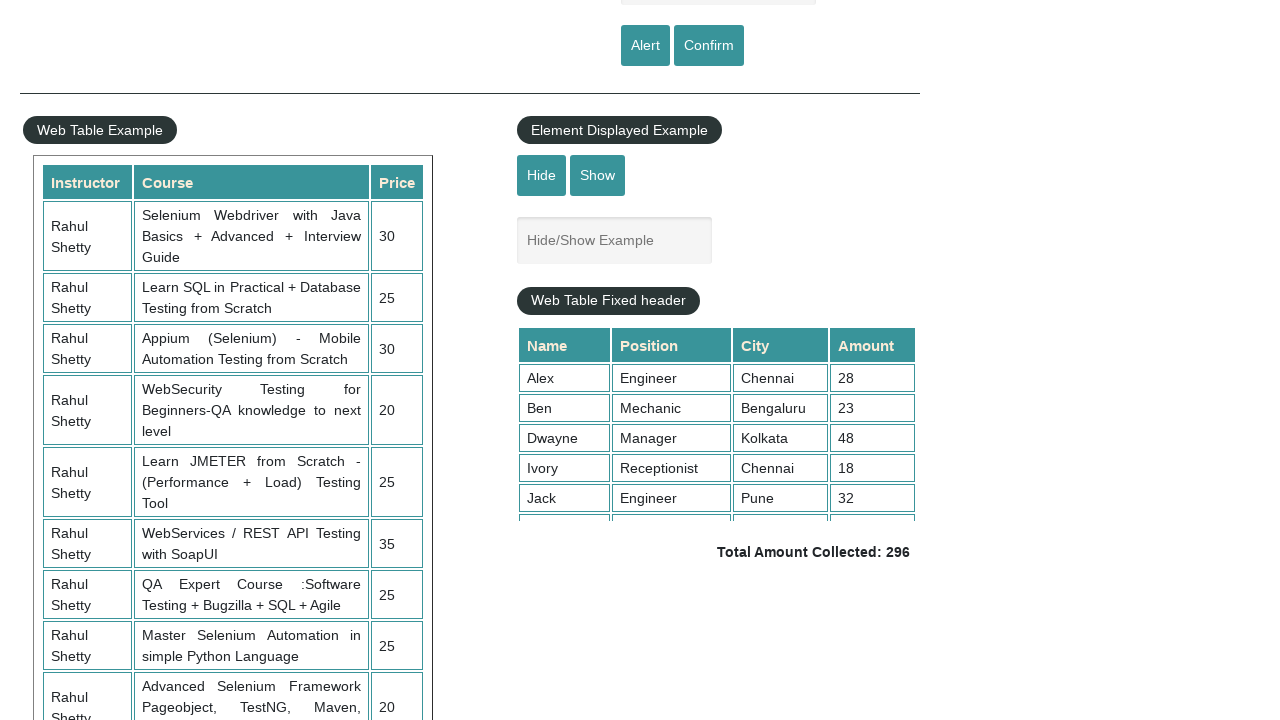

Scrolled table element to top position 5000
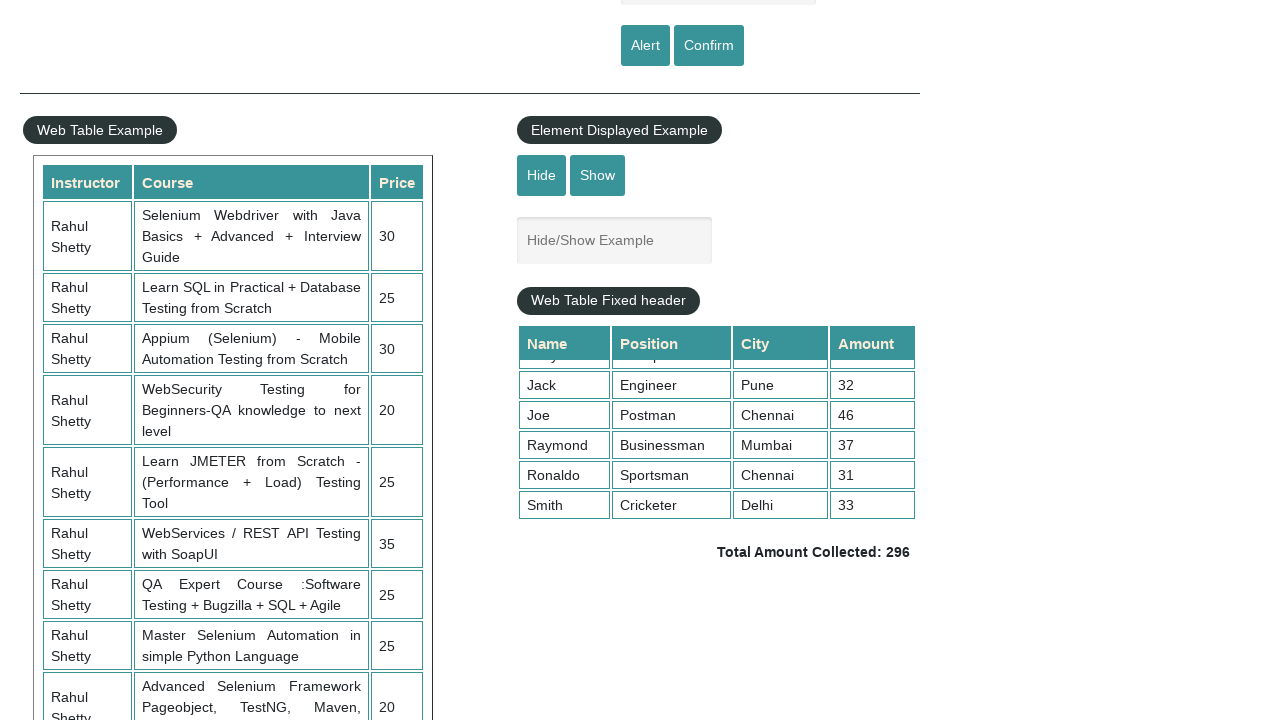

Table column 4 content became visible
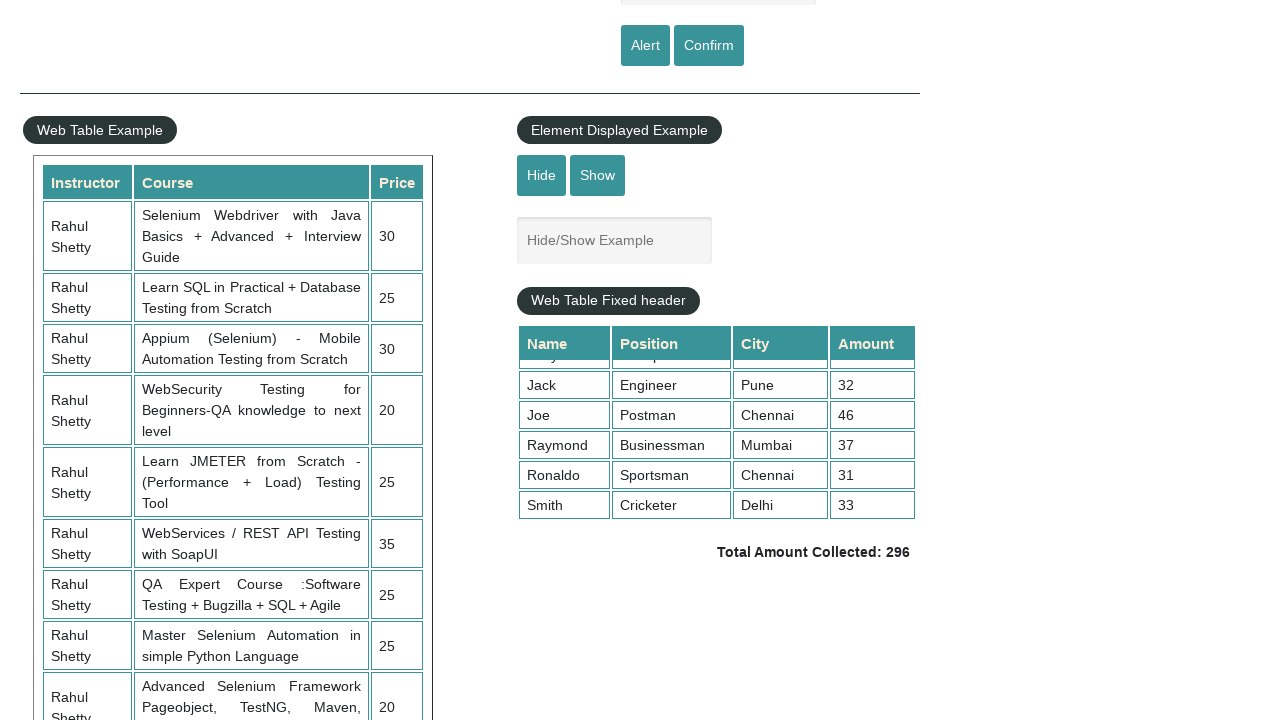

Retrieved 9 values from table column 4
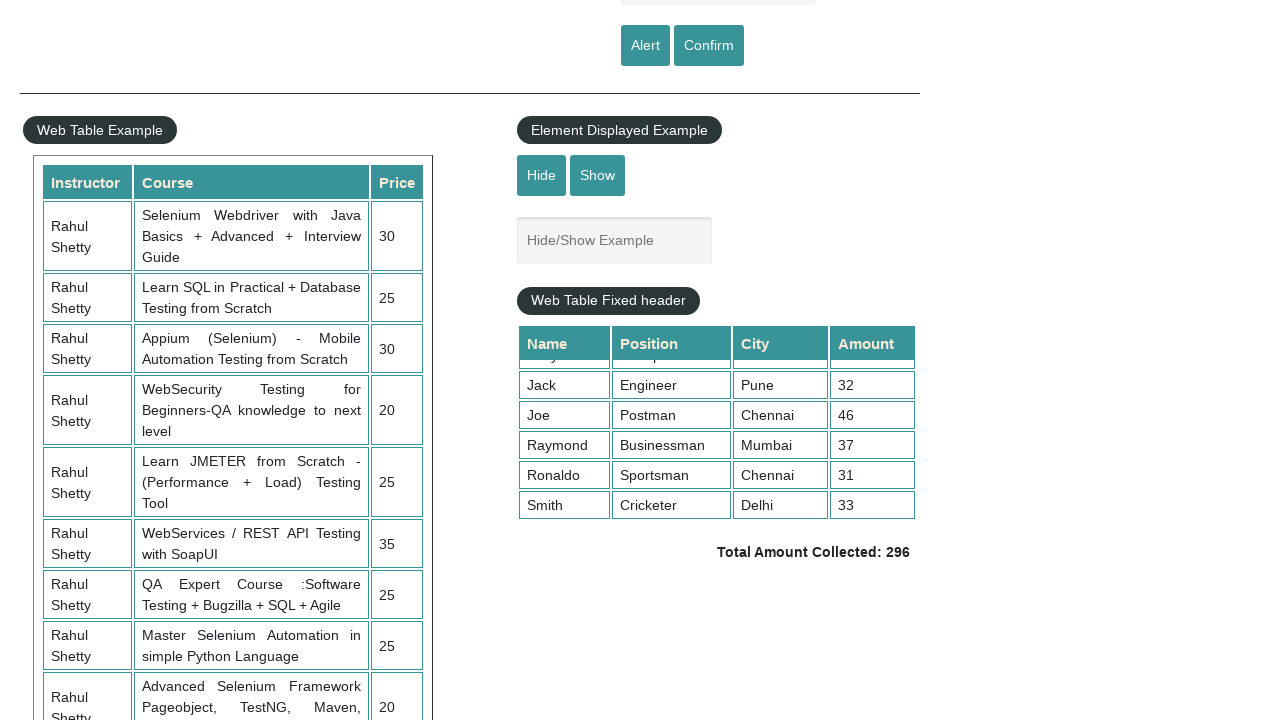

Calculated sum of column values: 296
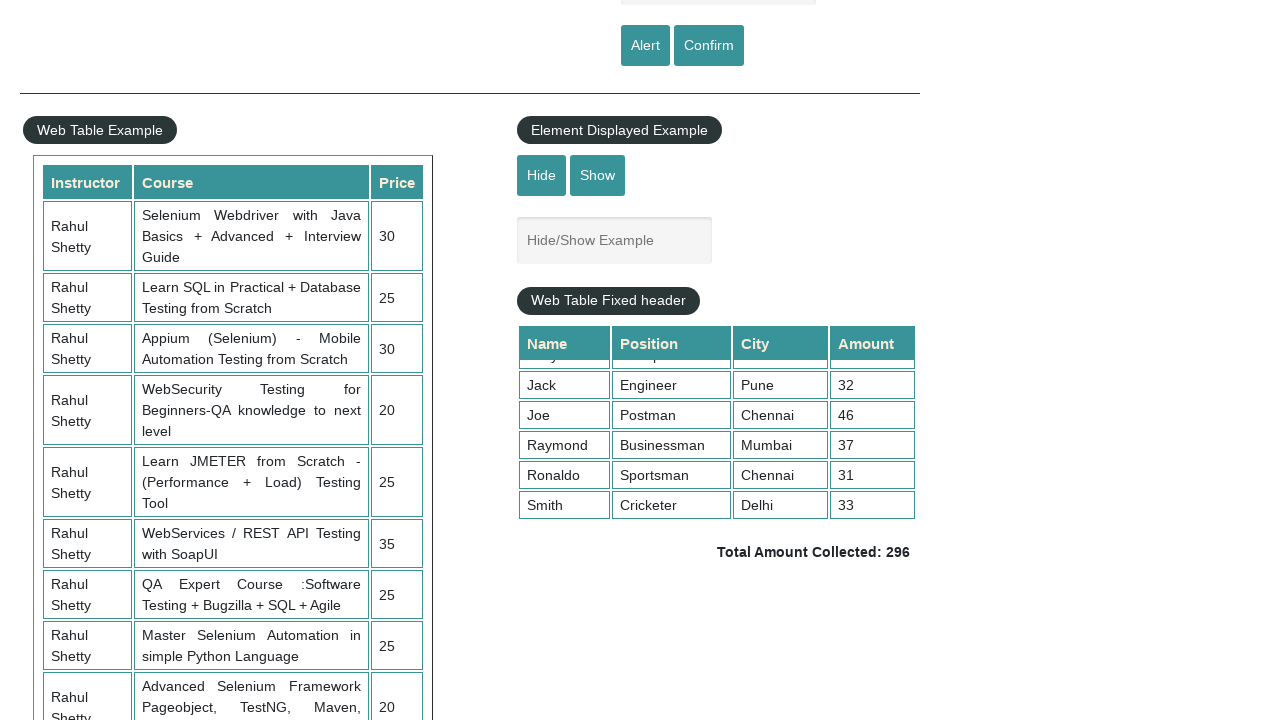

Retrieved displayed total amount text:  Total Amount Collected: 296 
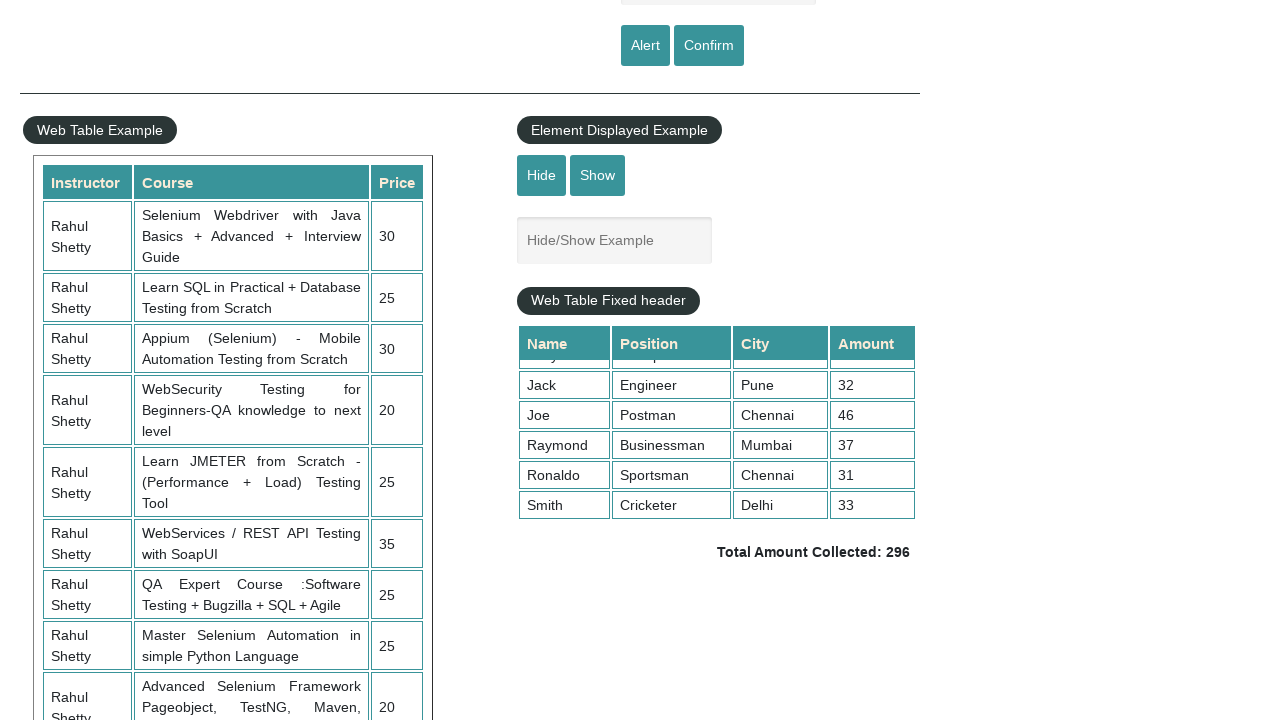

Parsed displayed total value: 296
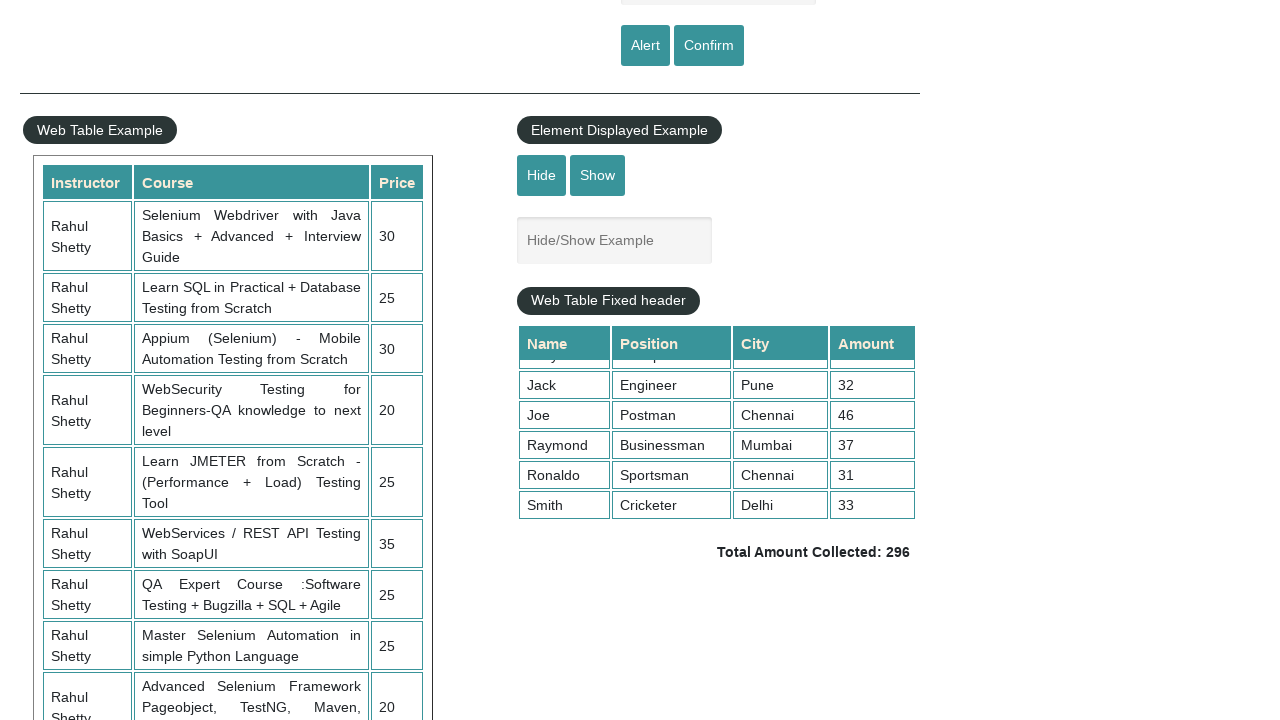

Verified calculated sum (296) matches displayed total (296)
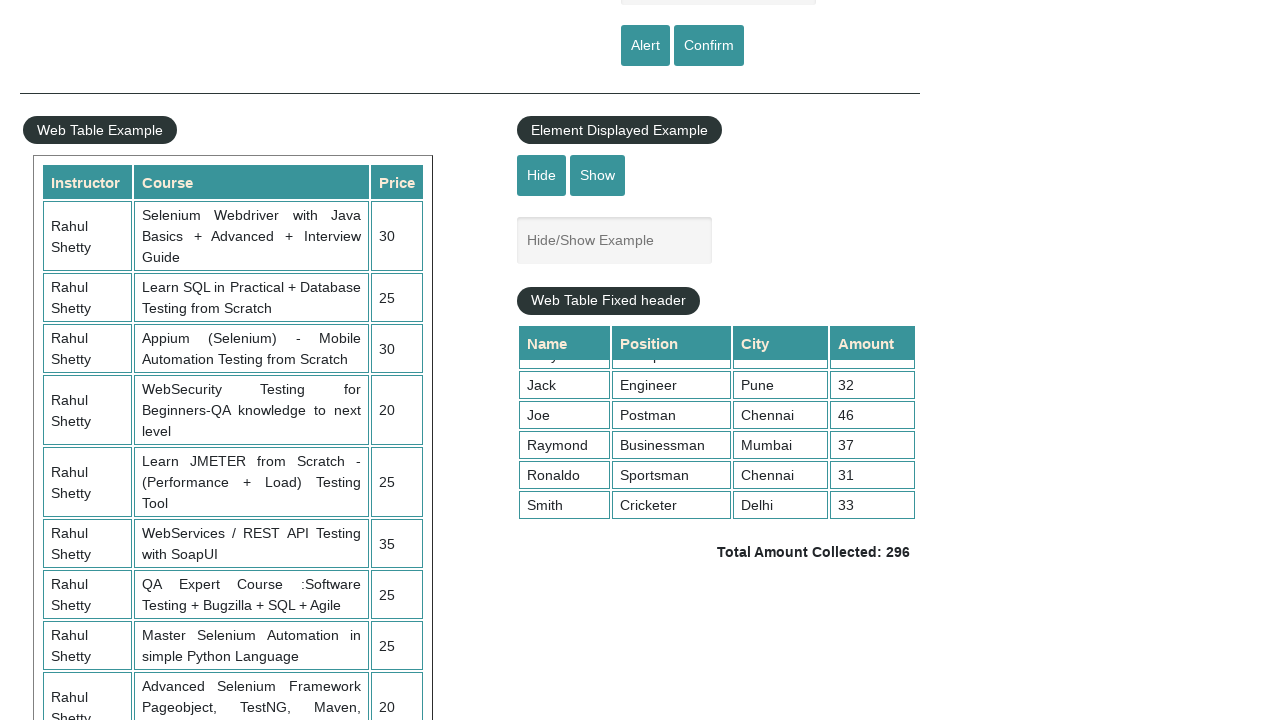

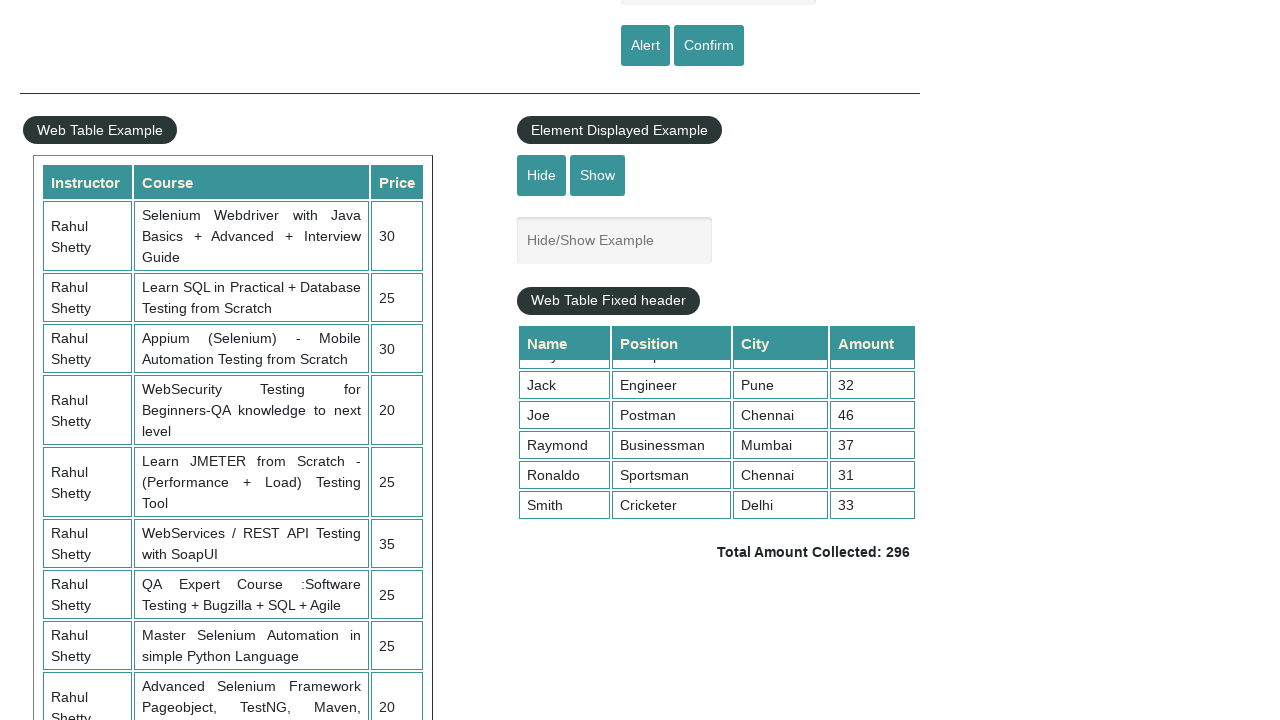